Tests Trello teams page by verifying the main title and navigating to the Startups team page

Starting URL: https://trello.com/teams

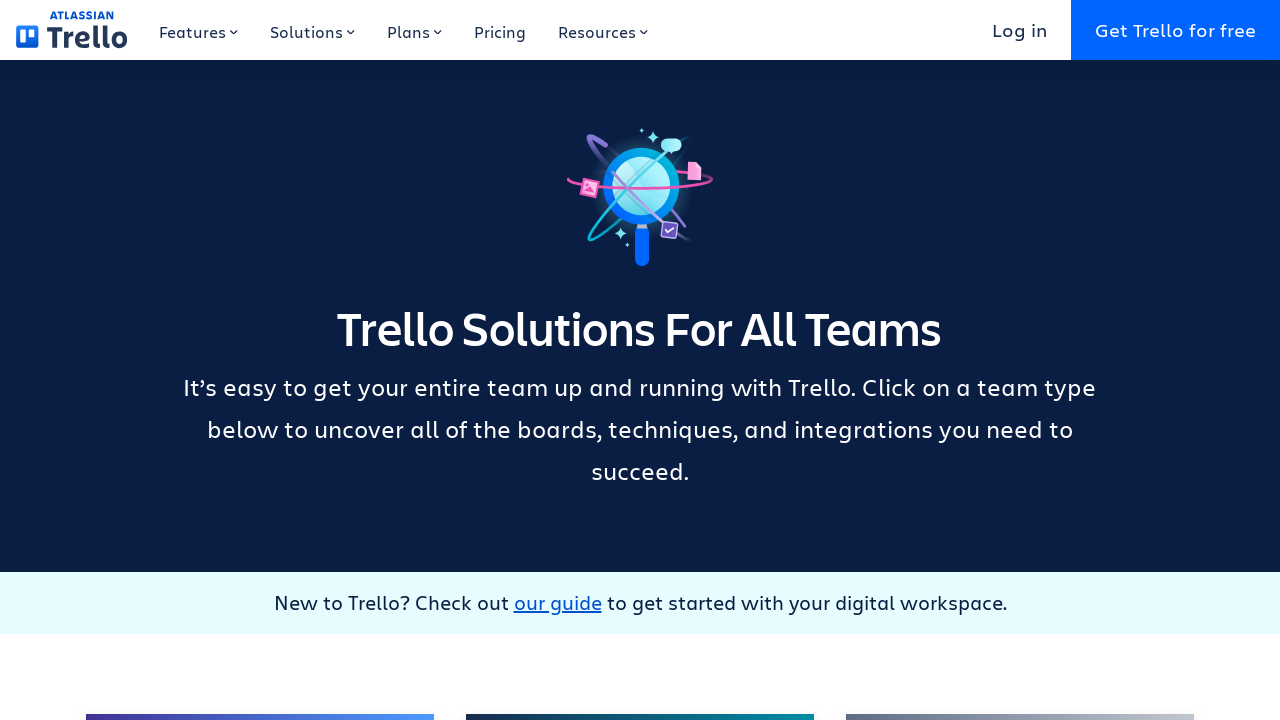

Located teams page title element
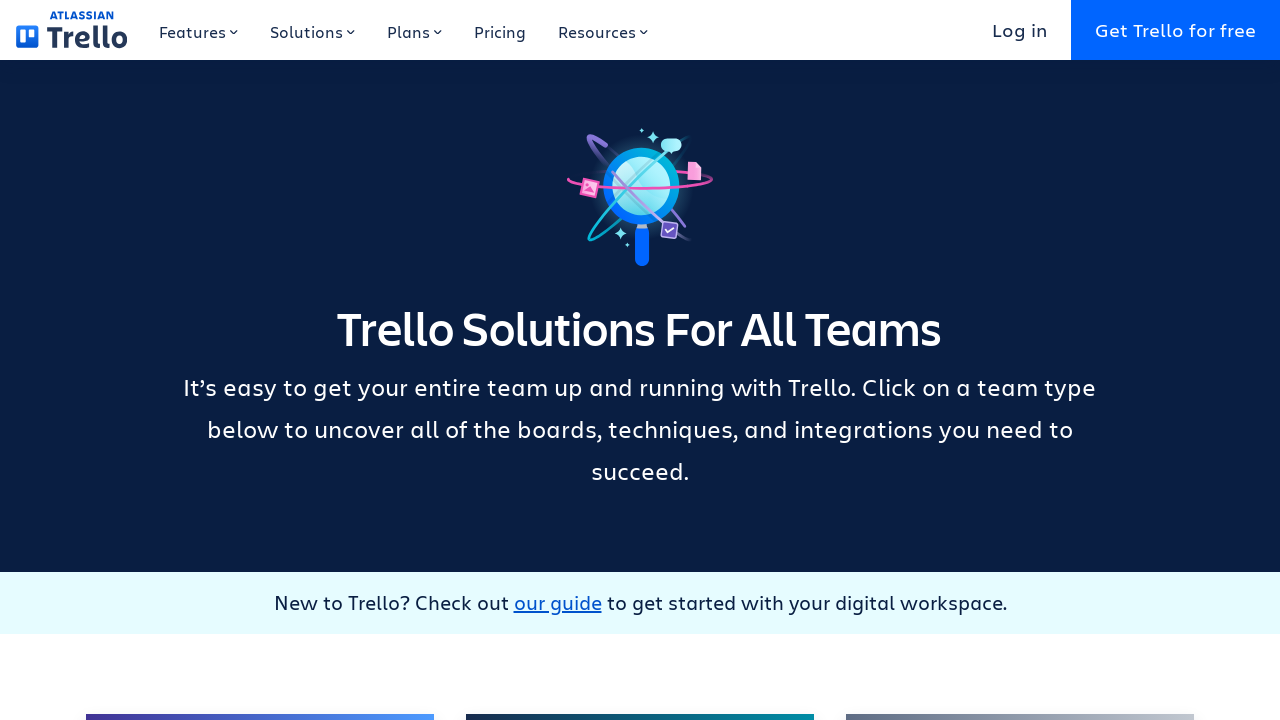

Waited for teams page title to be visible
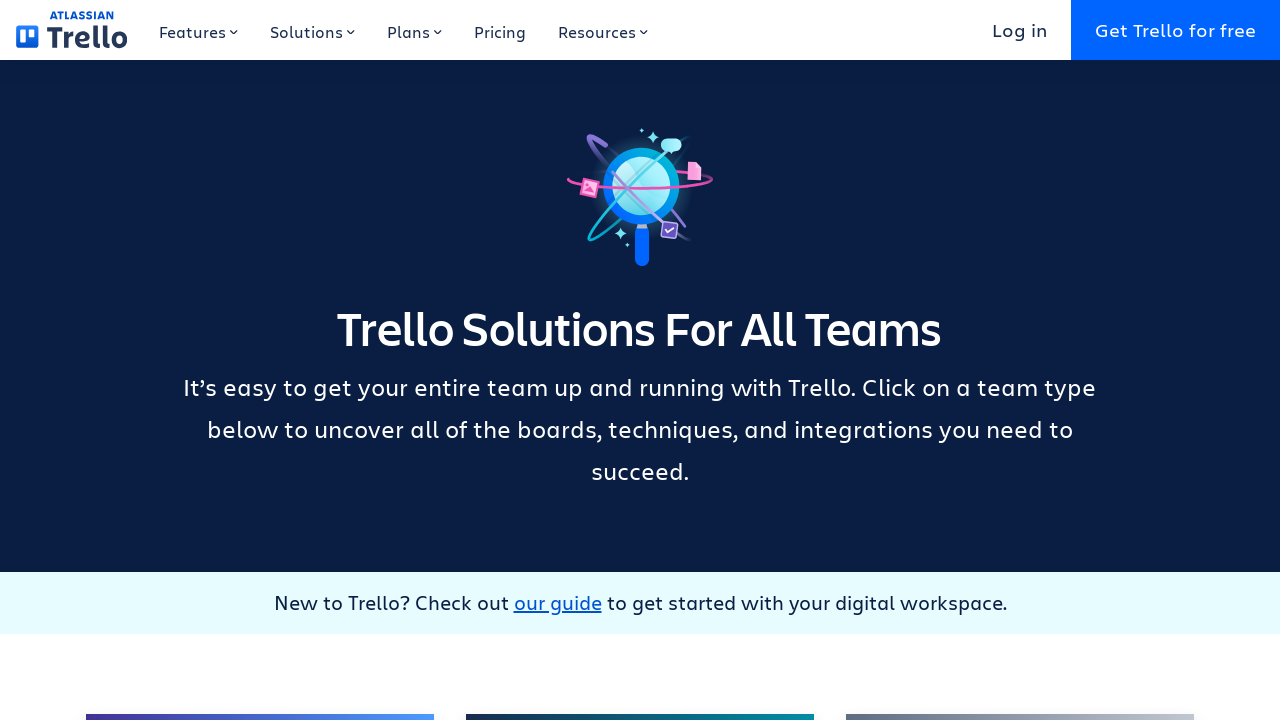

Retrieved title text: 'Trello Solutions For All Teams'
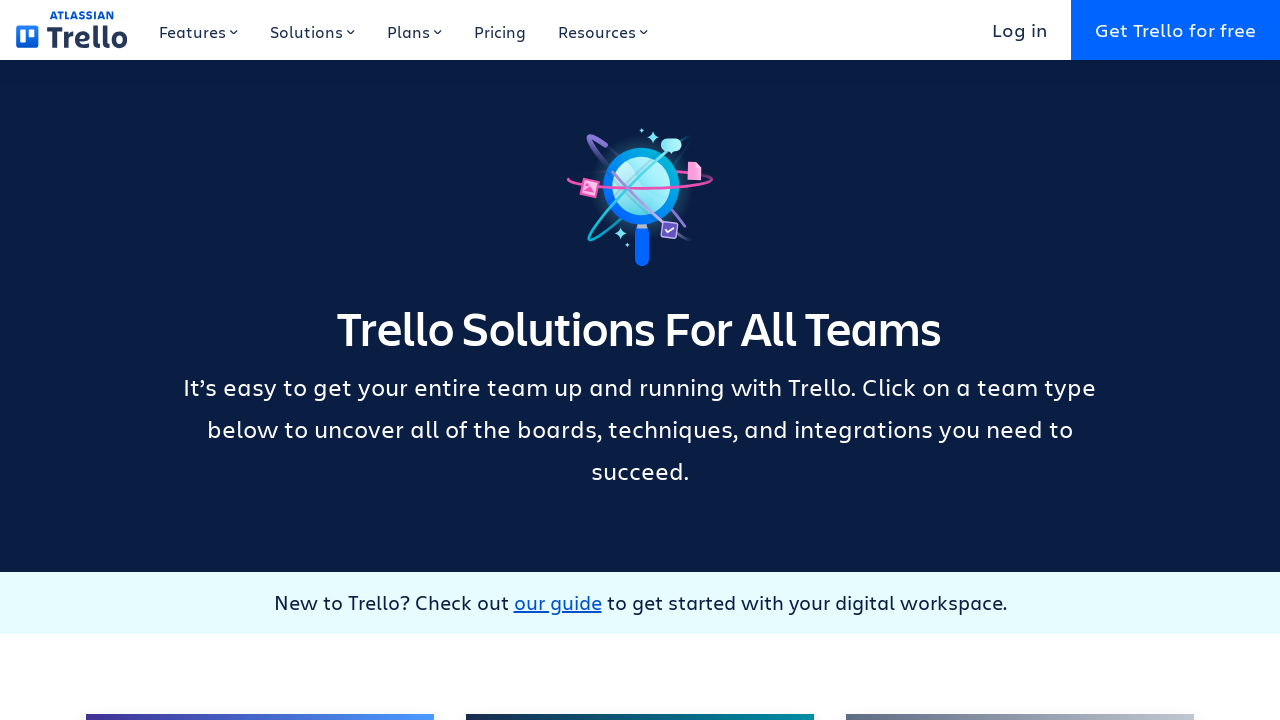

Verified 'Trello Solutions For All Teams' is in the title
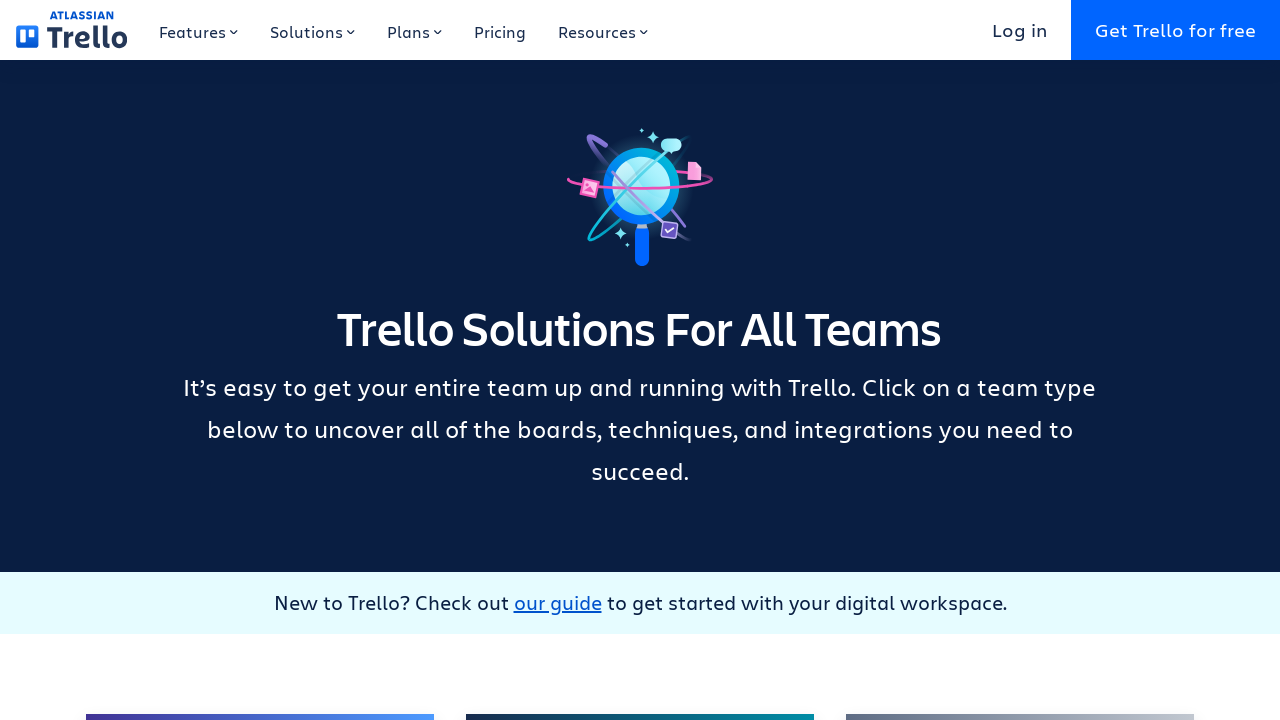

Clicked on Startups team link at (1020, 360) on xpath=/html/body/div[1]/main/section[3]/div/div/div[9]/a
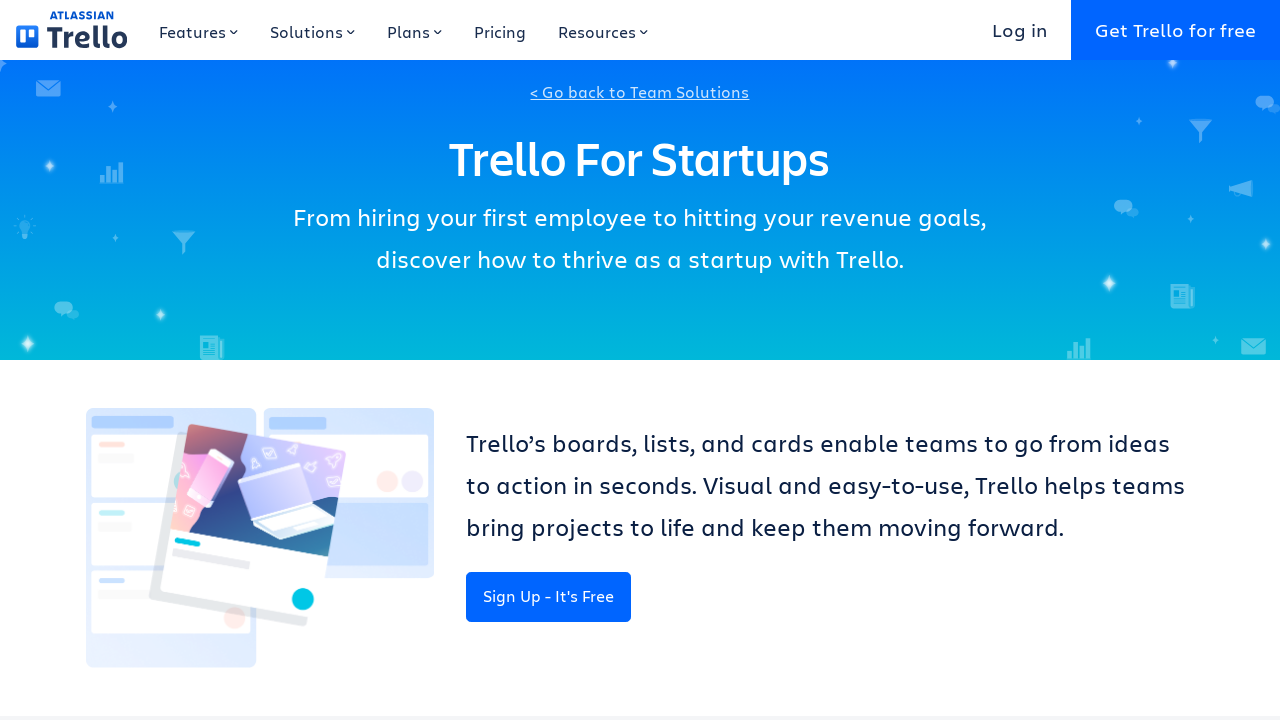

Waited for Startups team page title to be visible
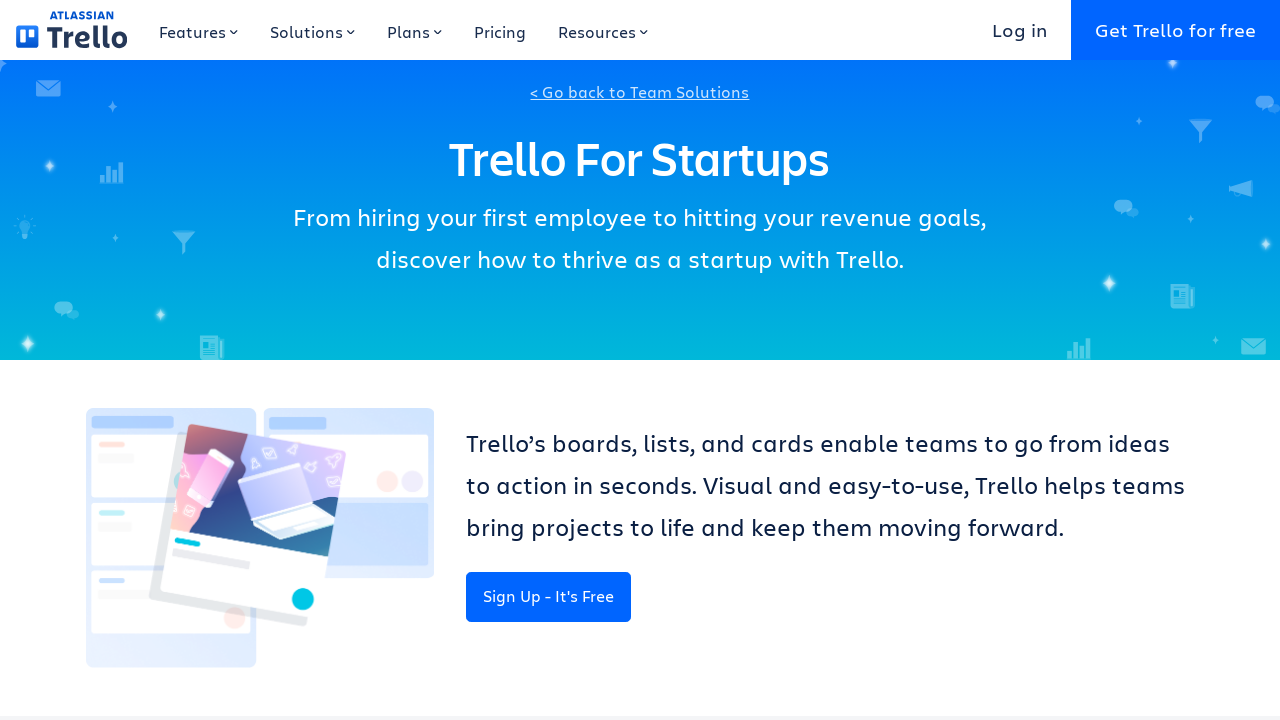

Retrieved Startups team title text: 'Trello For Startups'
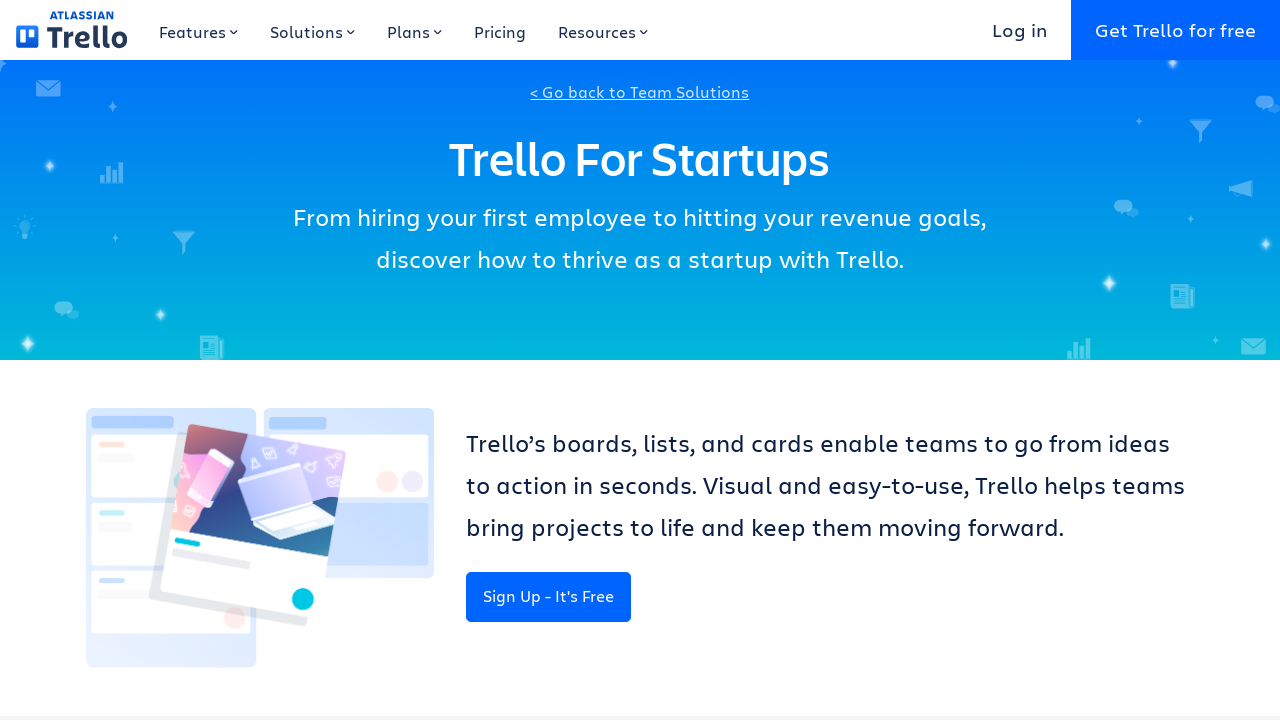

Verified Startups team page title is 'Trello For Startups'
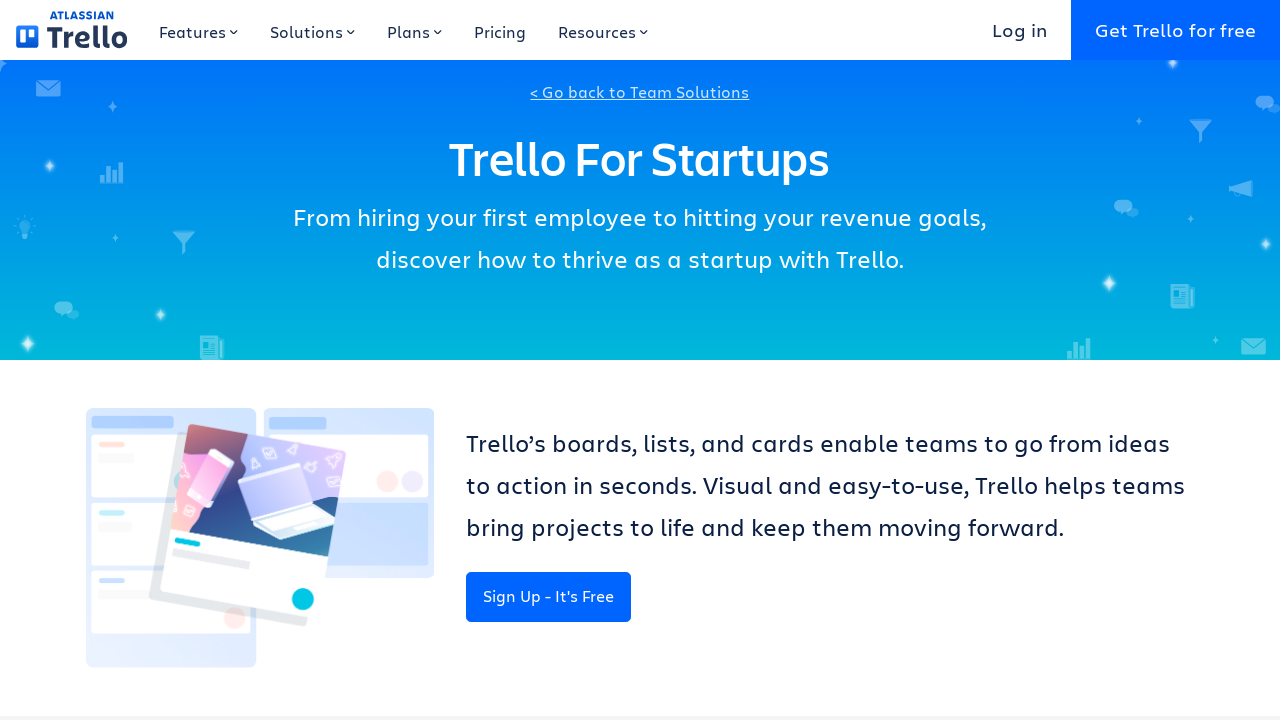

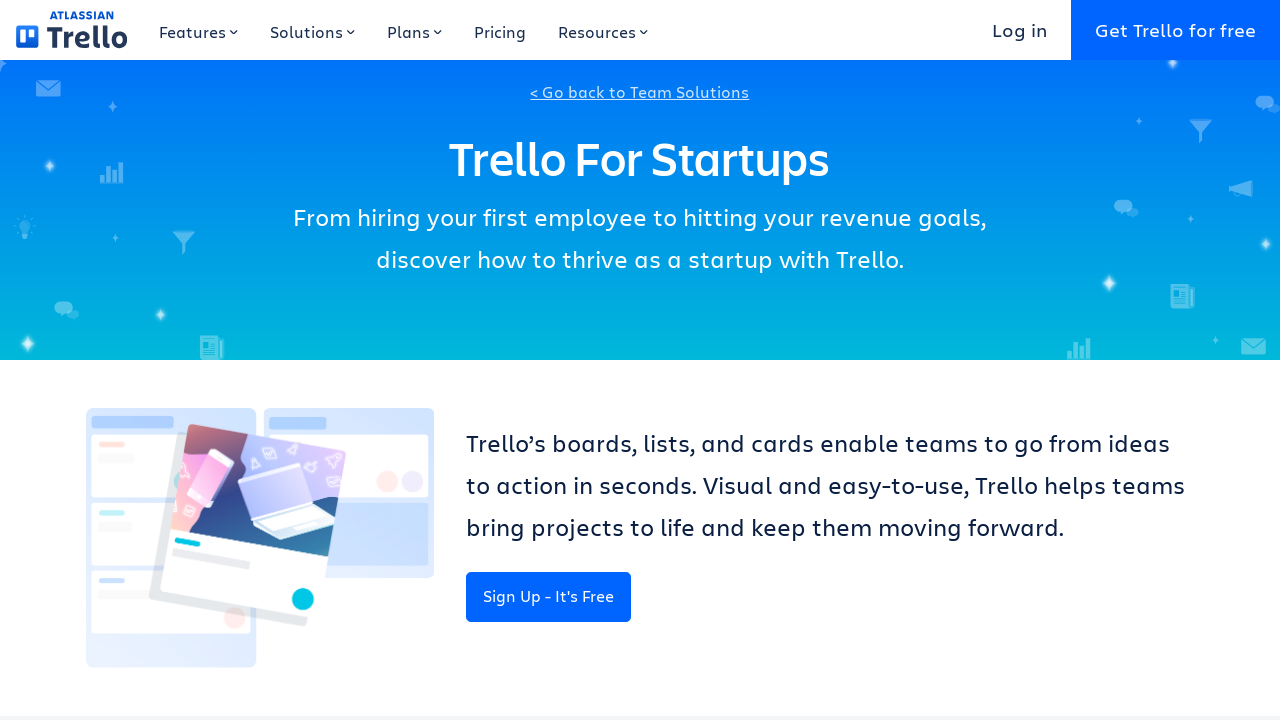